Tests dropdown list functionality by selecting options using different methods (by index, visible text, and value) and verifying the selections

Starting URL: https://the-internet.herokuapp.com/dropdown

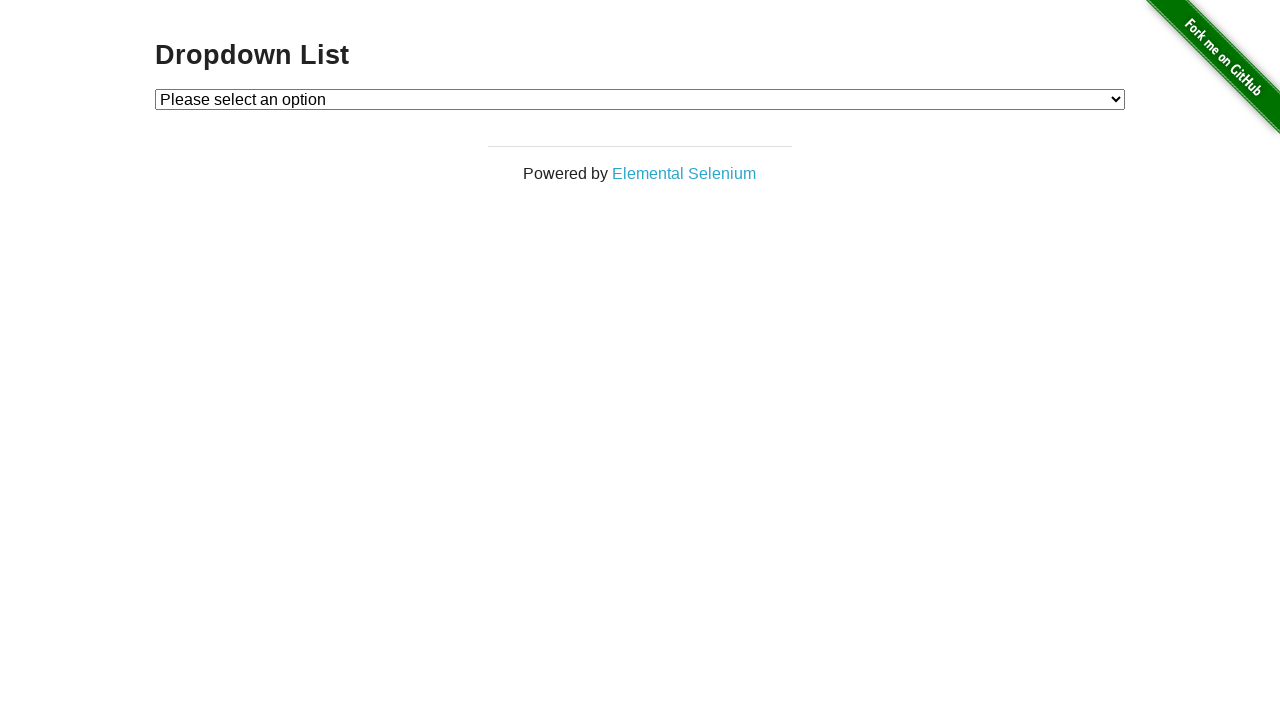

Located dropdown element with id 'dropdown'
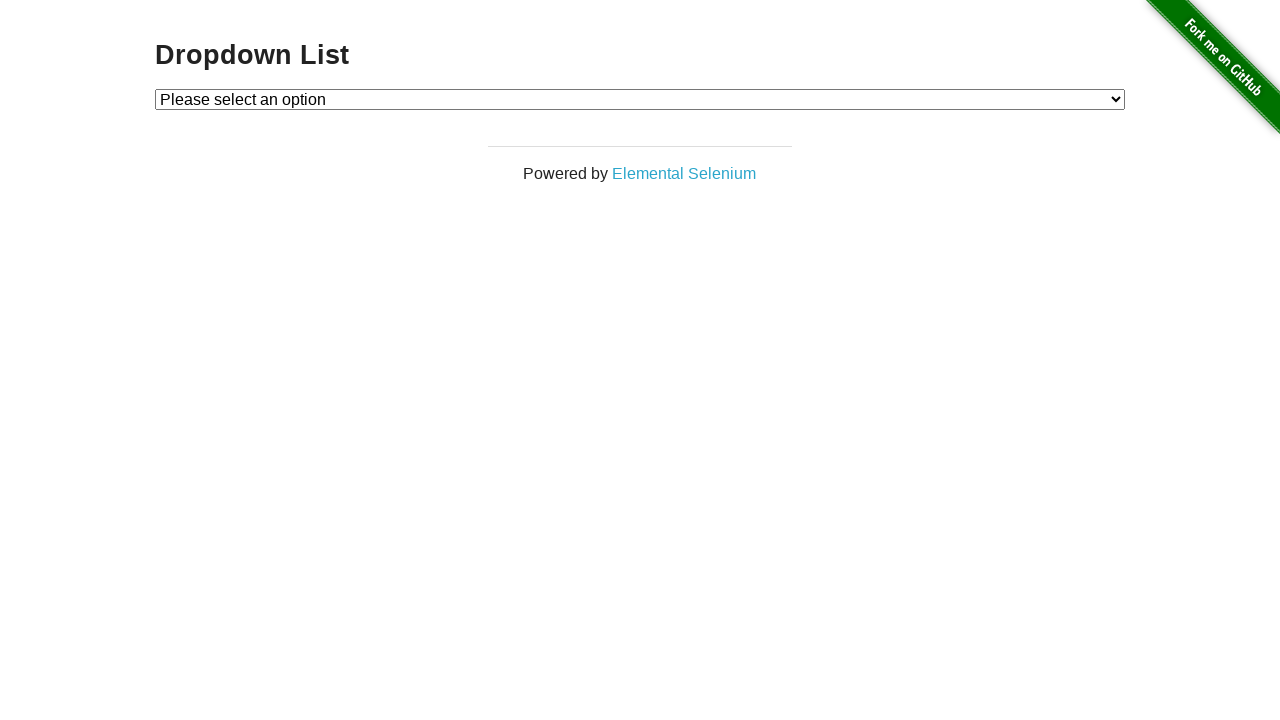

Selected dropdown option by index 2 on #dropdown
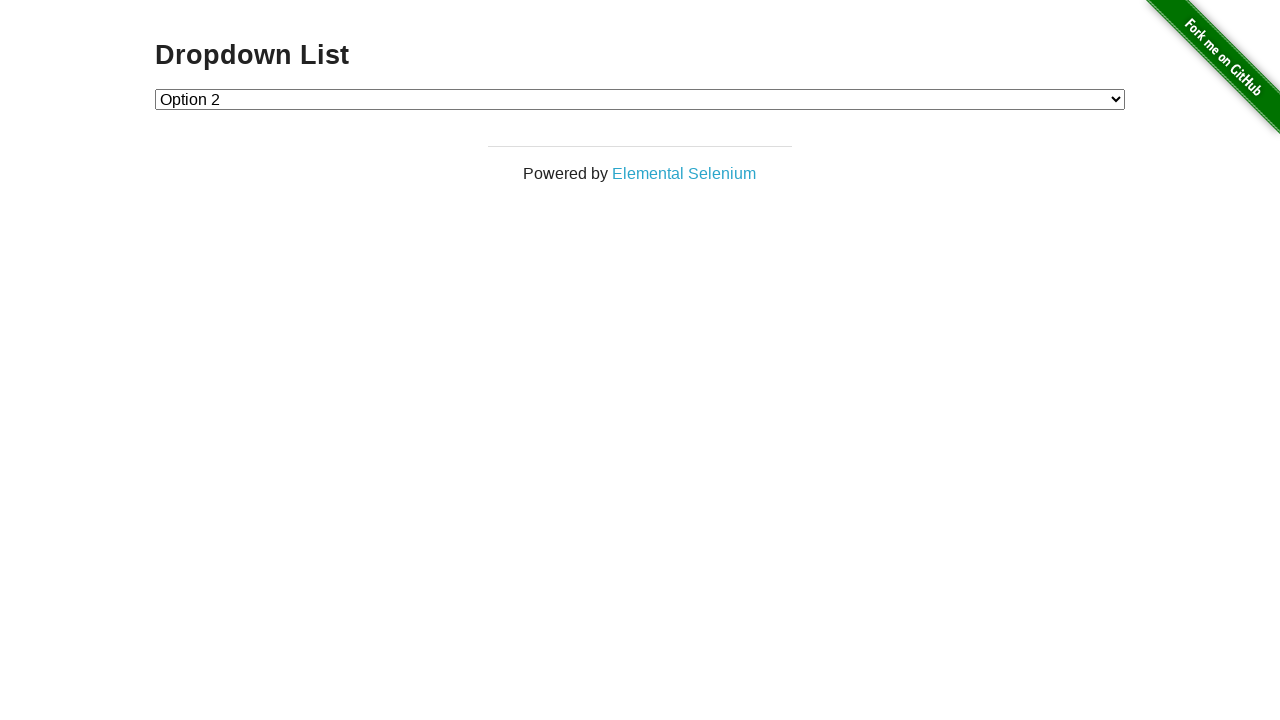

Waited 2000ms between selections
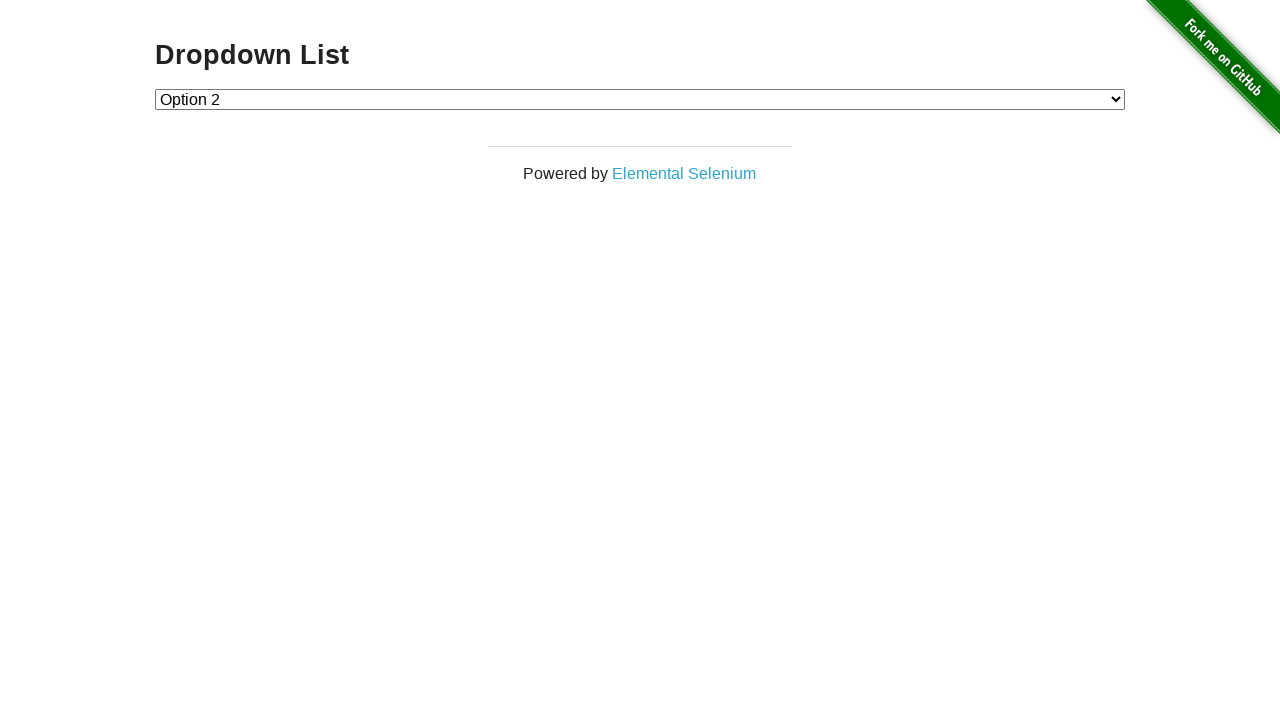

Selected dropdown option by visible text 'Option 1' on #dropdown
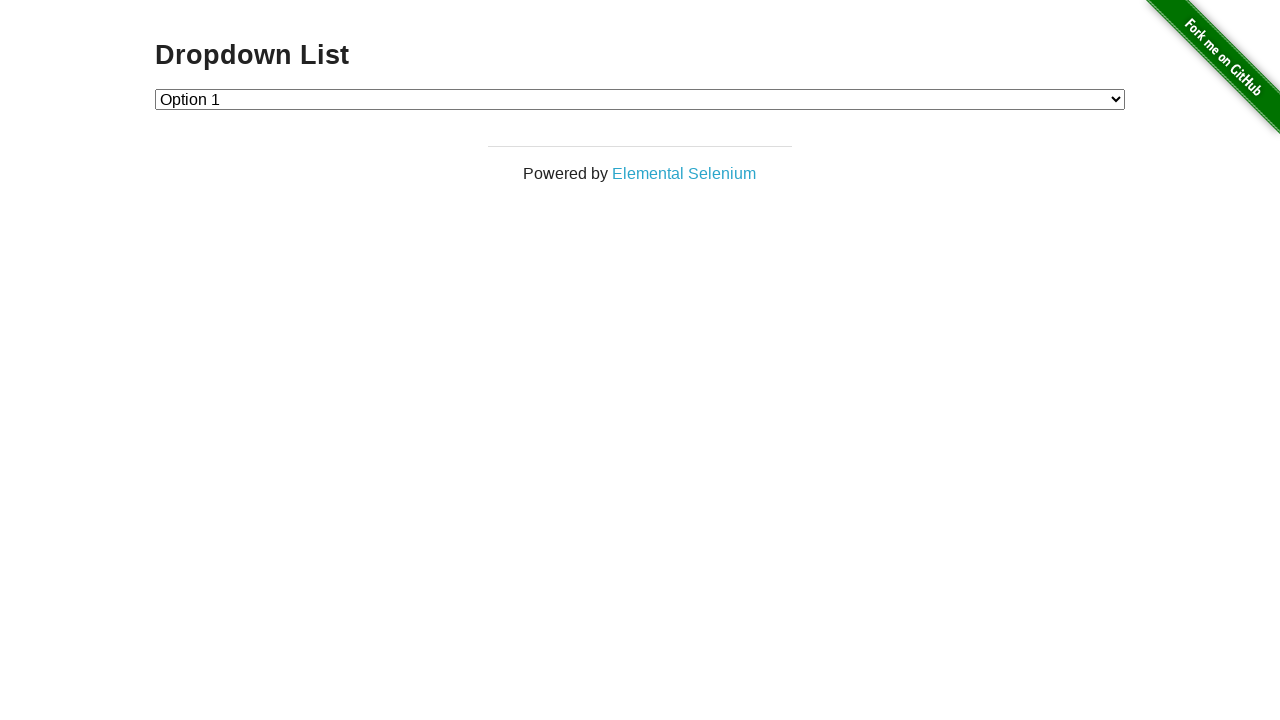

Waited 2000ms between selections
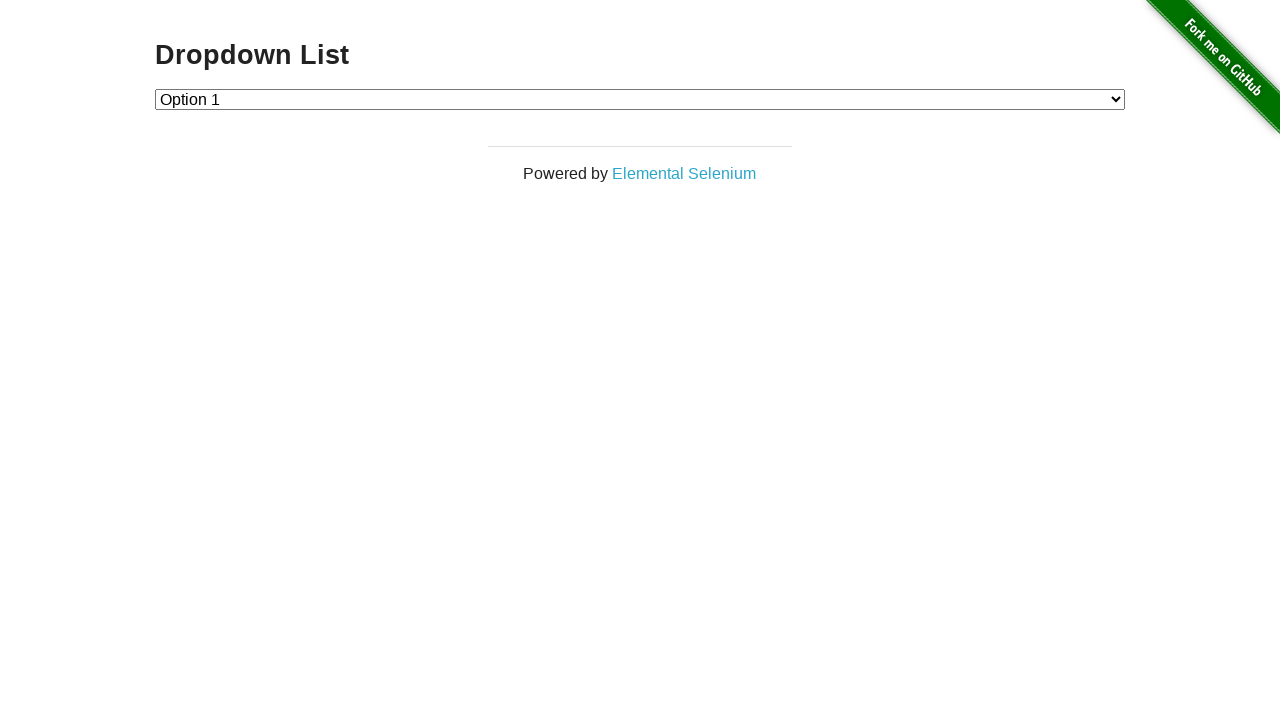

Selected dropdown option by value '2' on #dropdown
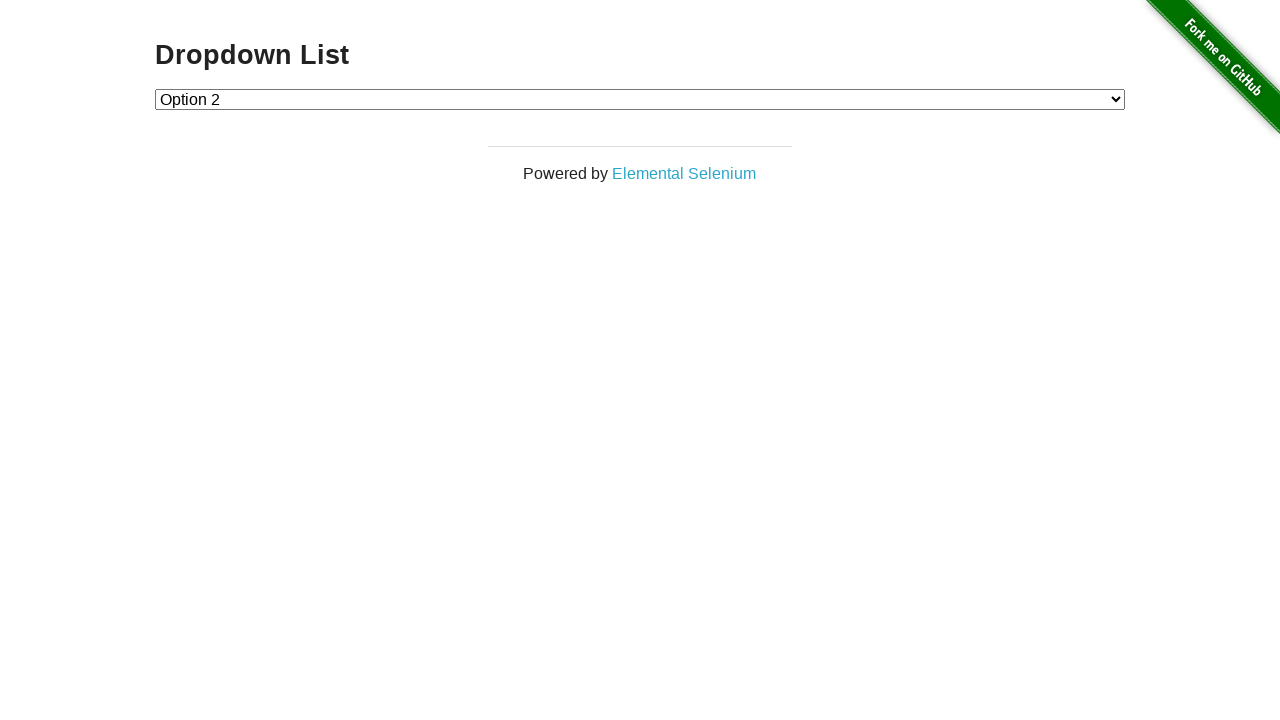

Retrieved selected option text: 'Option 2'
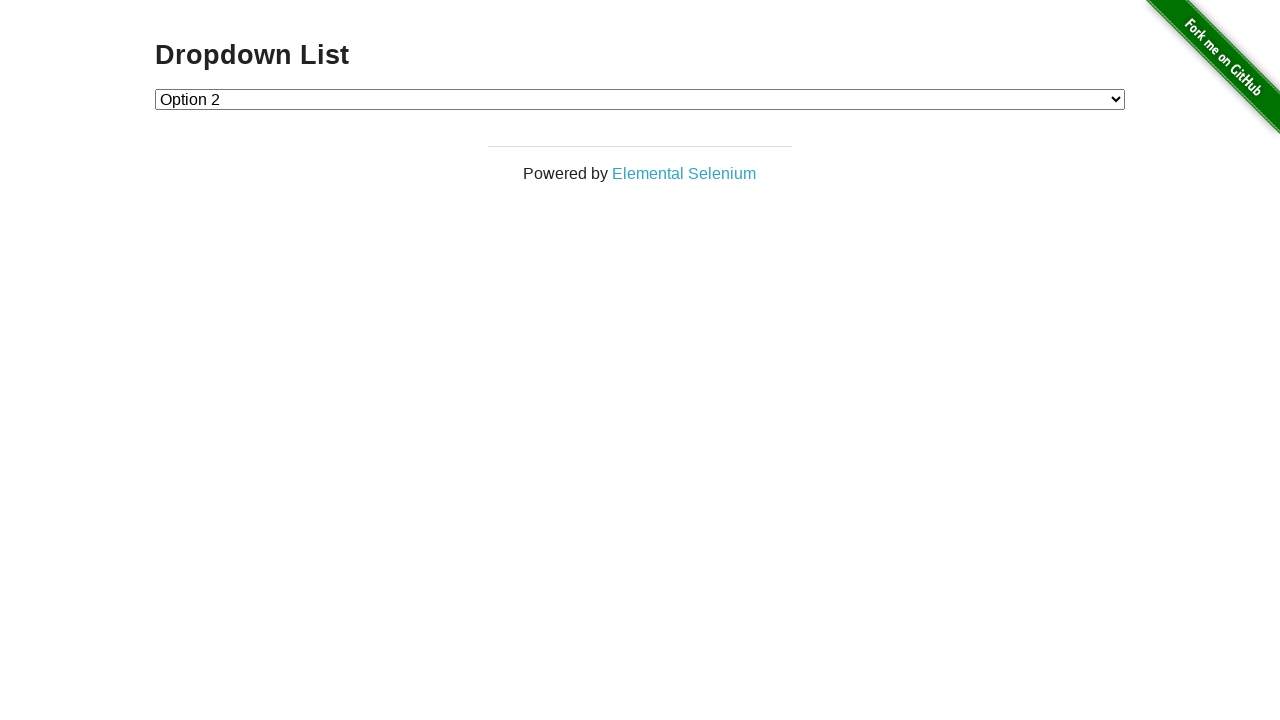

Verified that selected option text is 'Option 2'
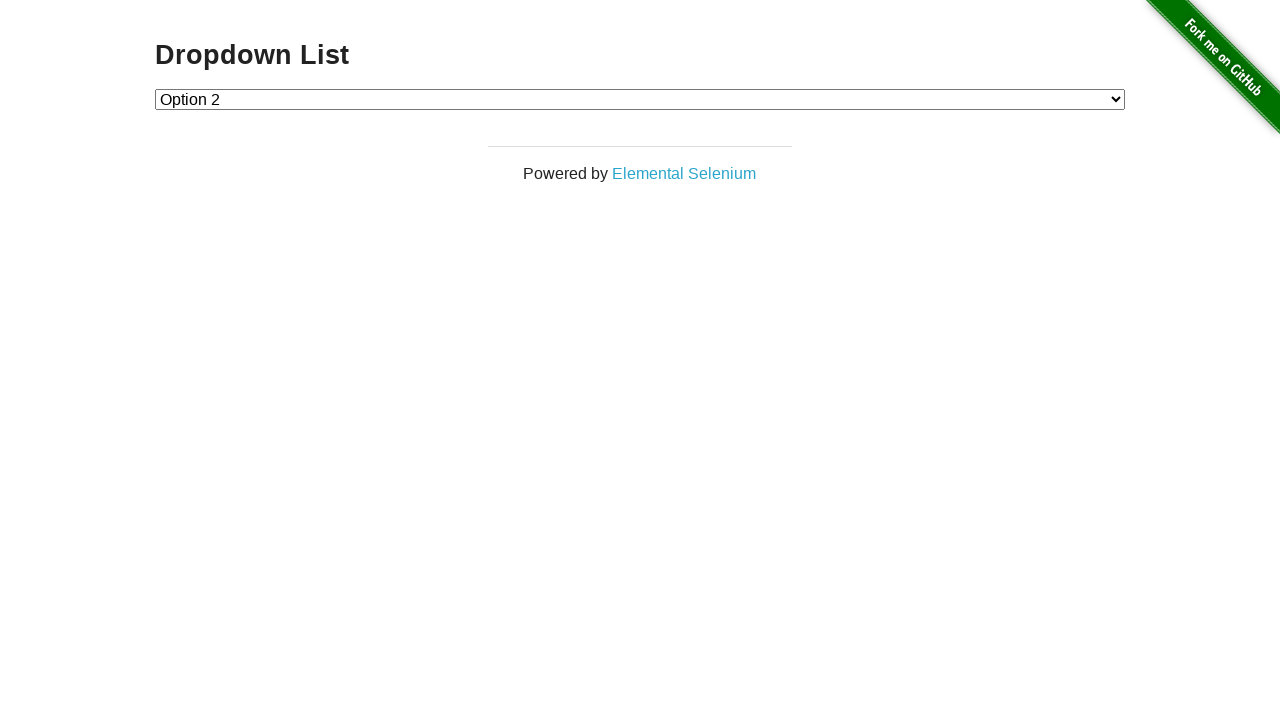

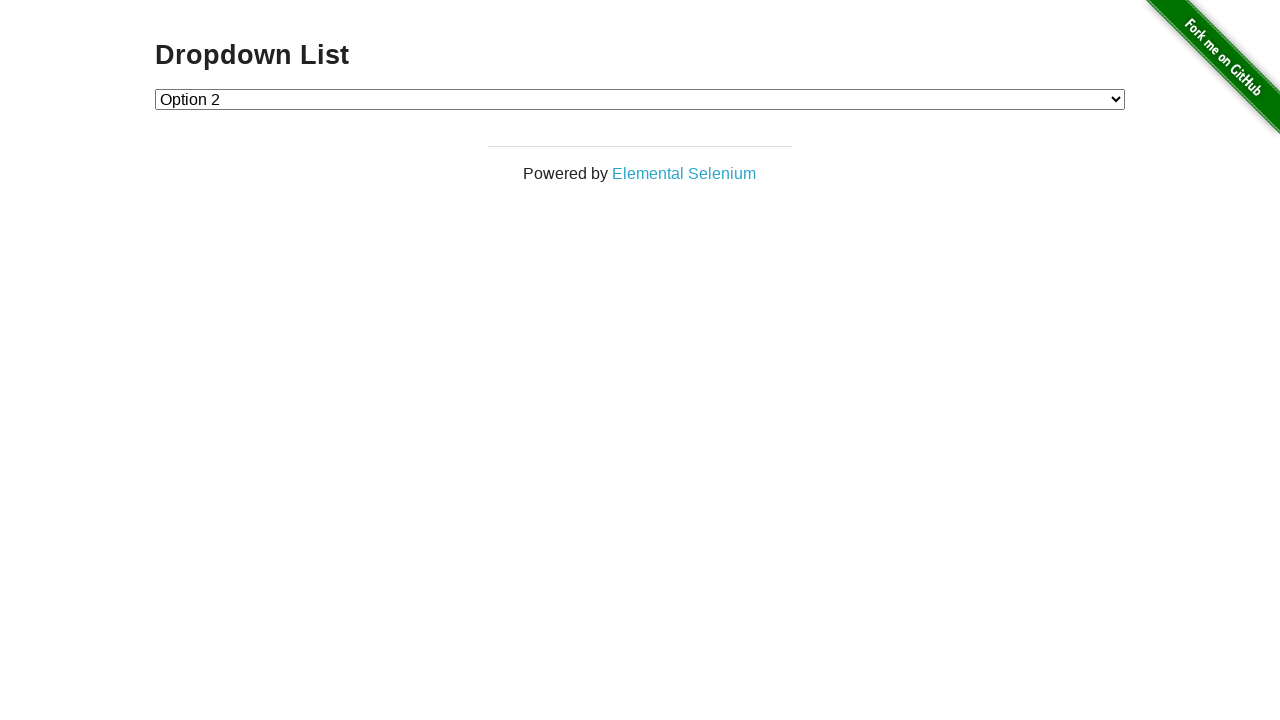